Navigates through a library website menu to access a publication search form, enters a surname to search for, submits the search, and expands a summary report table.

Starting URL: http://library.vstu.ru/

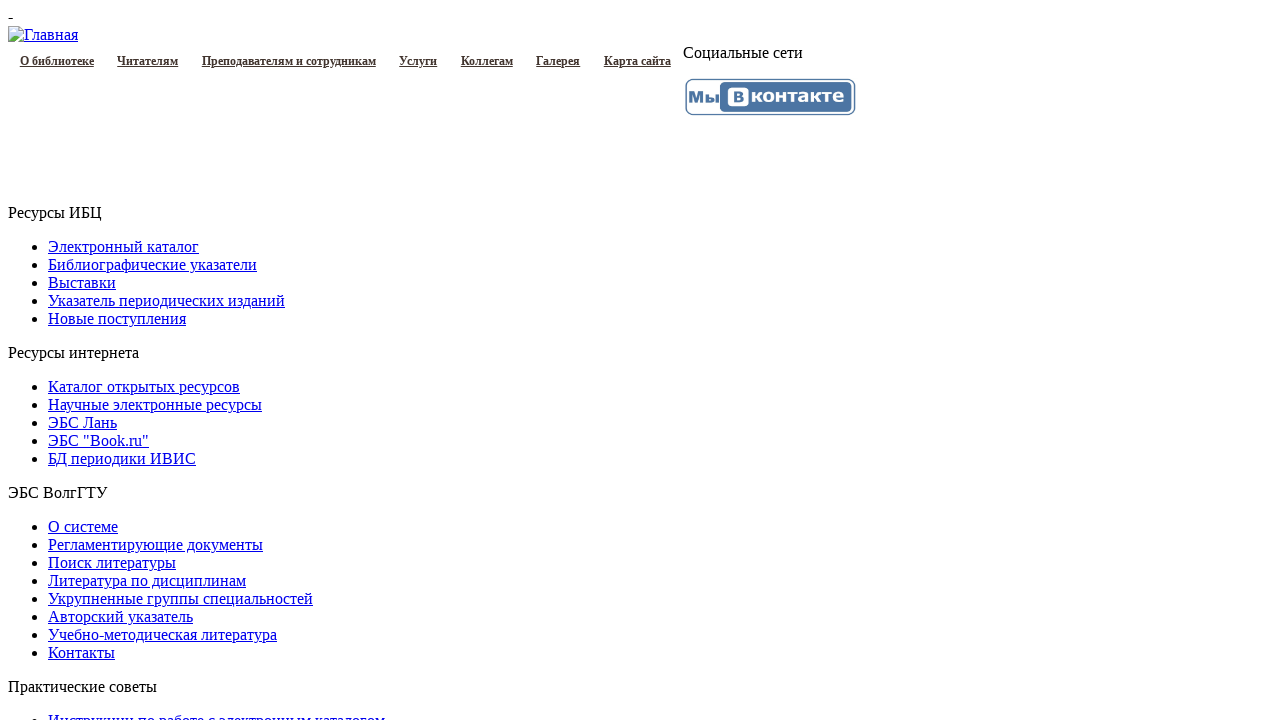

Hovered over 'Преподавателям и сотрудникам' menu item at (289, 61) on li#menu-451-1 > a
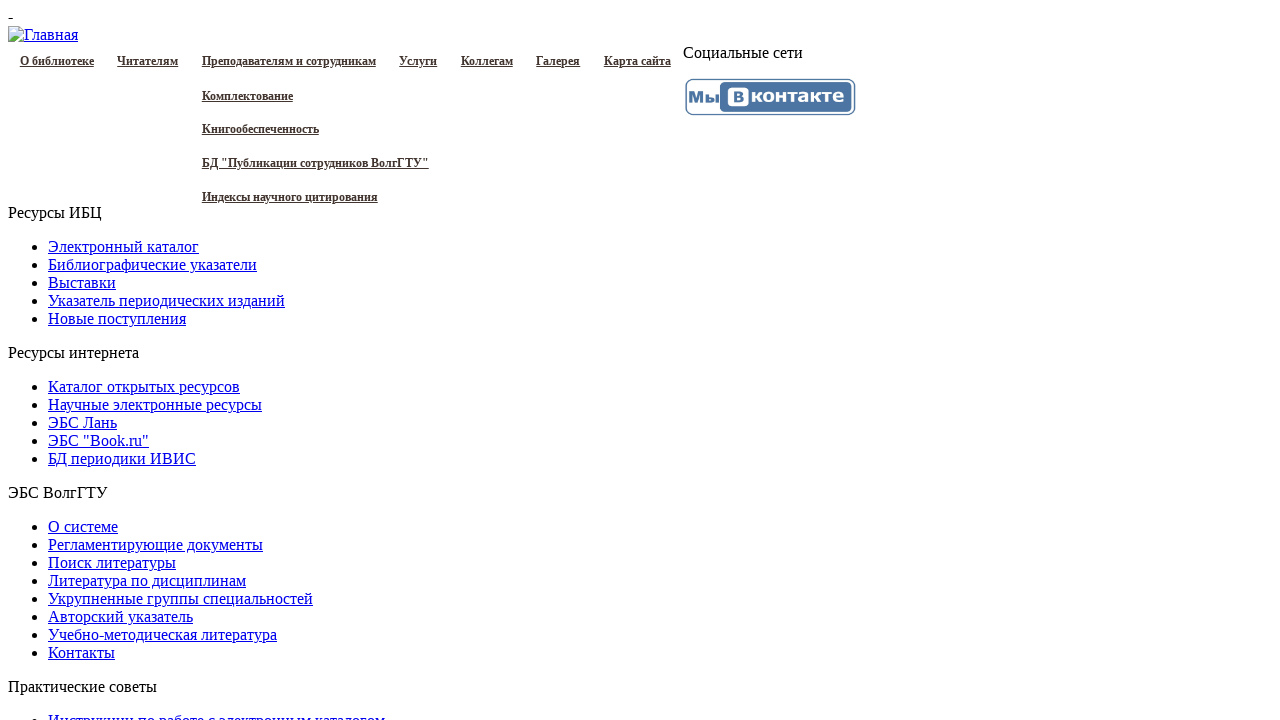

Clicked on 'БД 'Публикации сотрудников ВолгГТУ'' menu option at (350, 163) on li#menu-452-1 > a
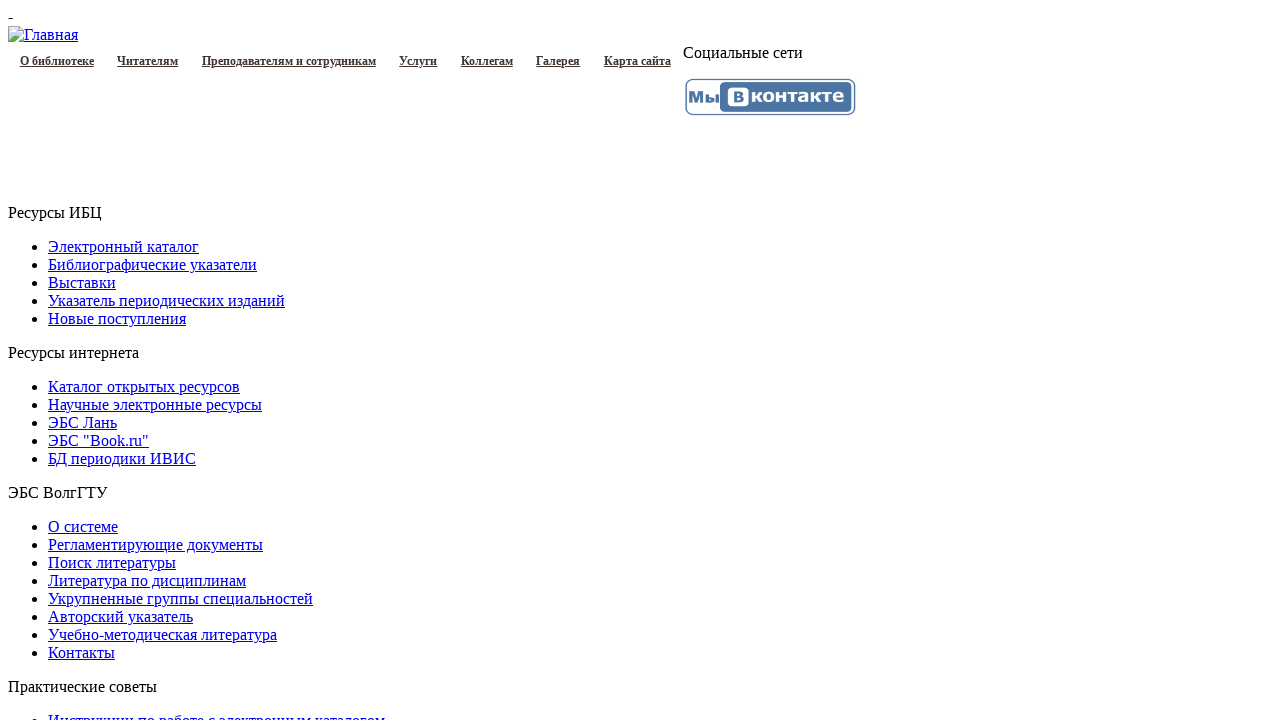

Clicked on 'Сетевая версия БД 'Публикации сотрудников ВолгГТУ'' link to access publication search form at (640, 361) on a[href*='publ_2/index.php?command=search2']
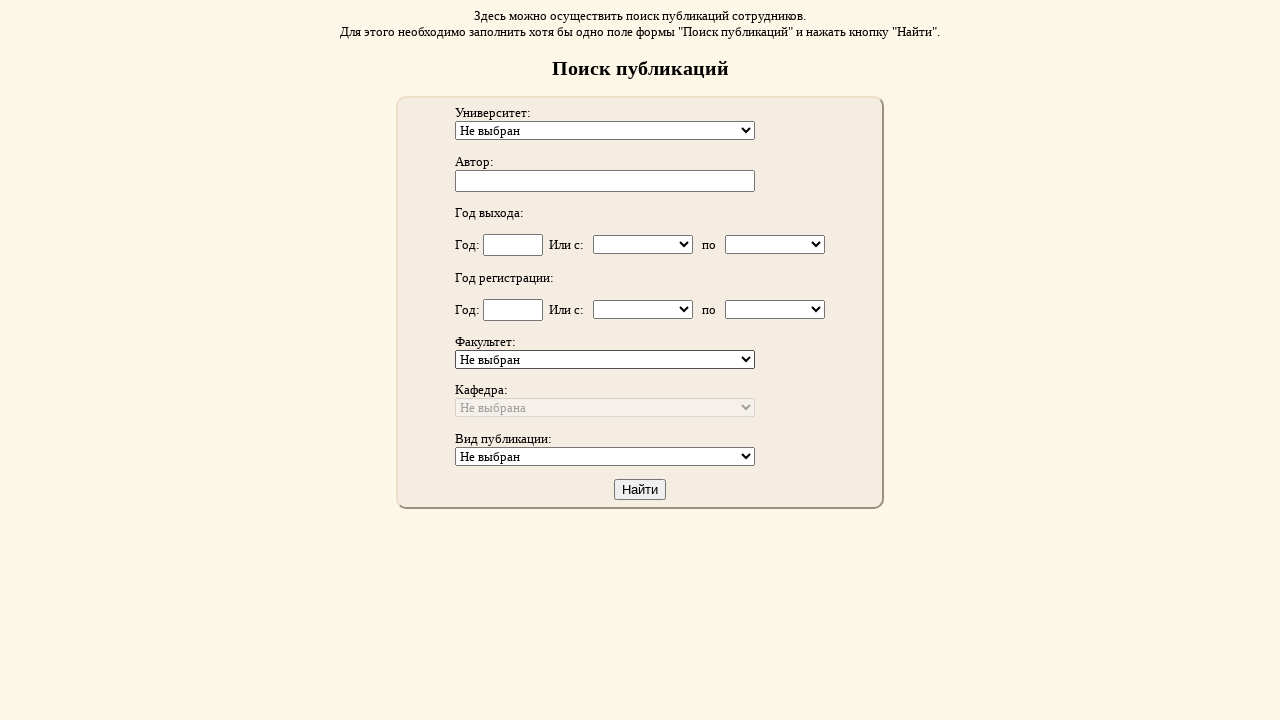

Entered surname 'Иванов' in the search field on #fio
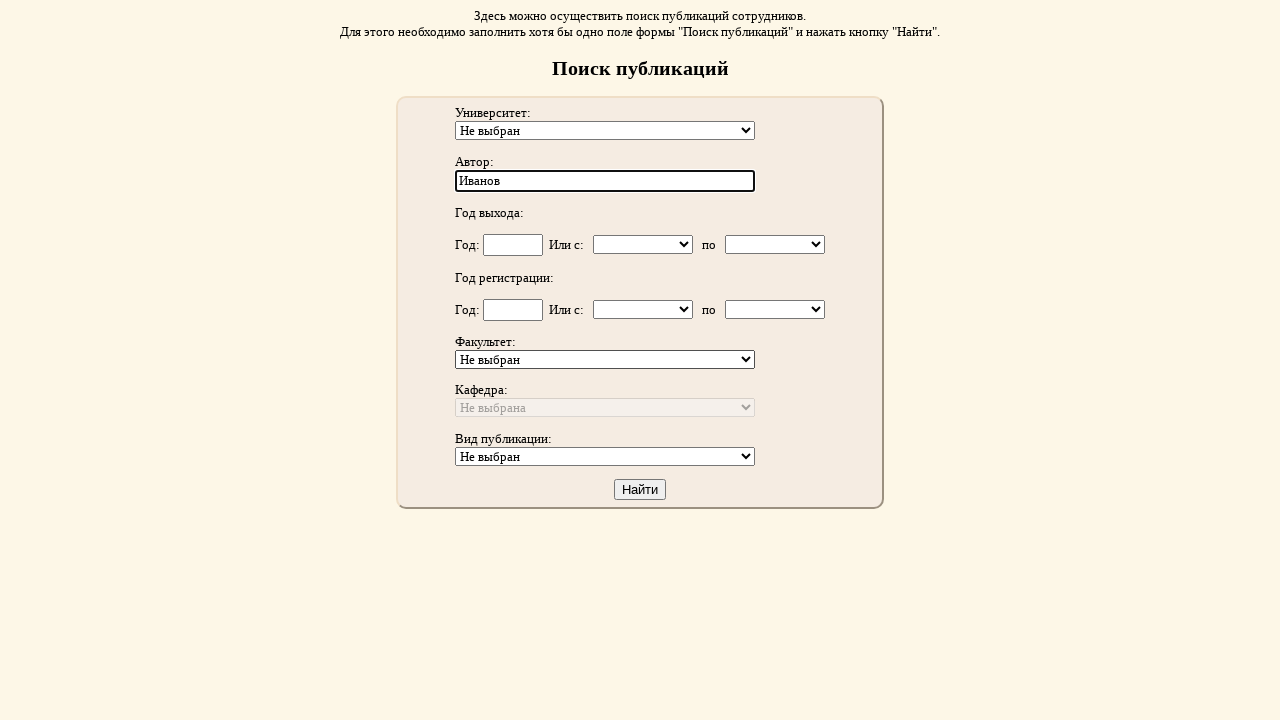

Clicked the 'Найти' (Find) button to submit search at (640, 490) on input[type='submit'][value='Найти']
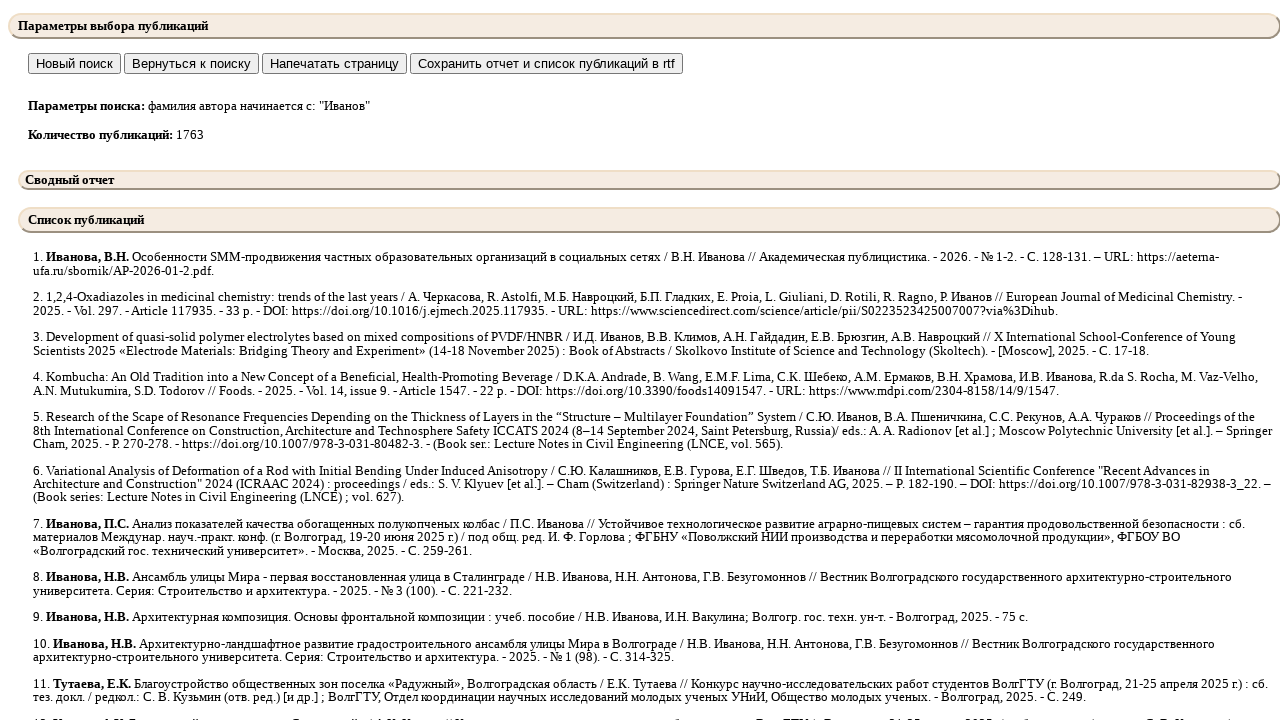

Search results loaded in the #LIST element
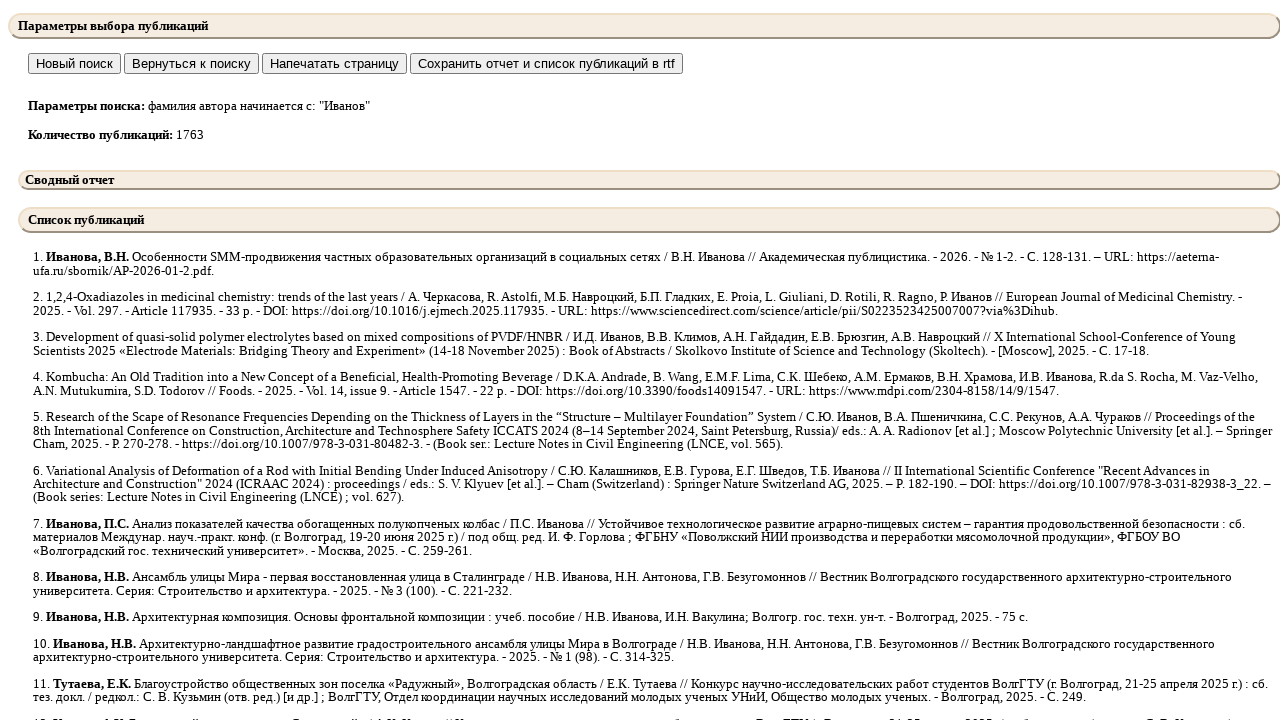

Clicked to expand the summary report table at (649, 180) on div.ptr[onclick="ch_disp('VIEW')"]
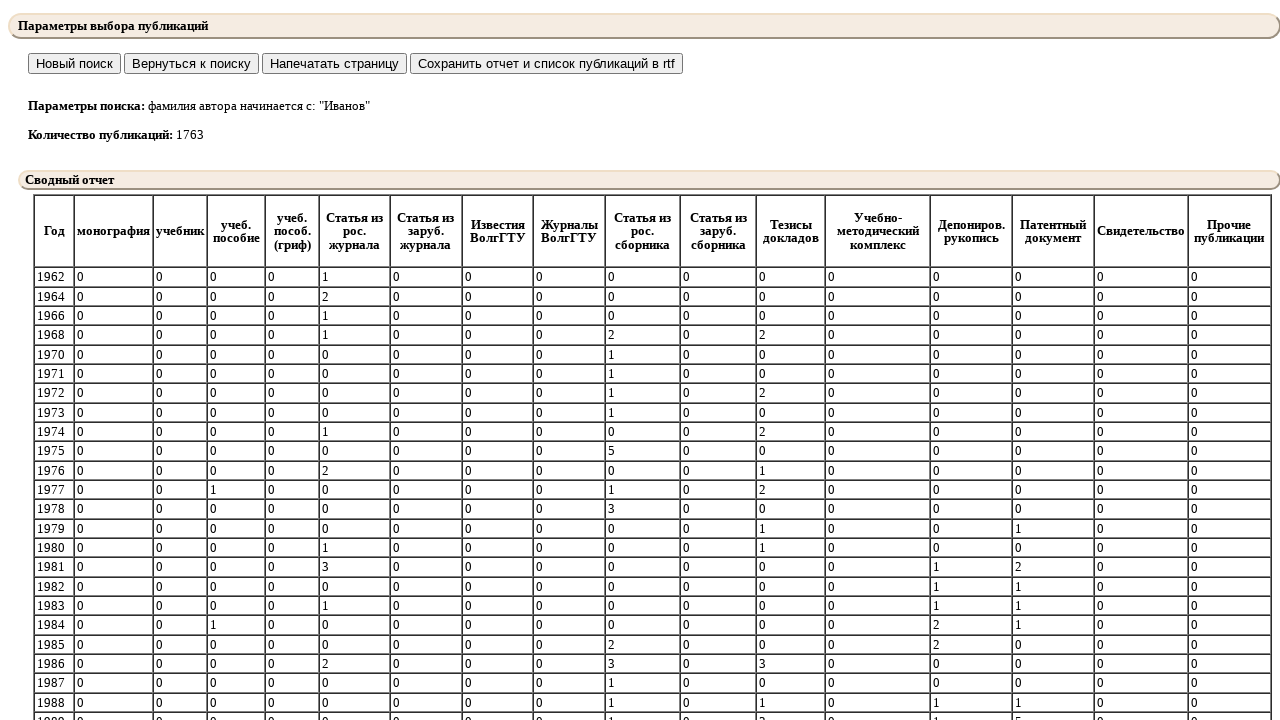

Expanded table with #VIEW element is now visible
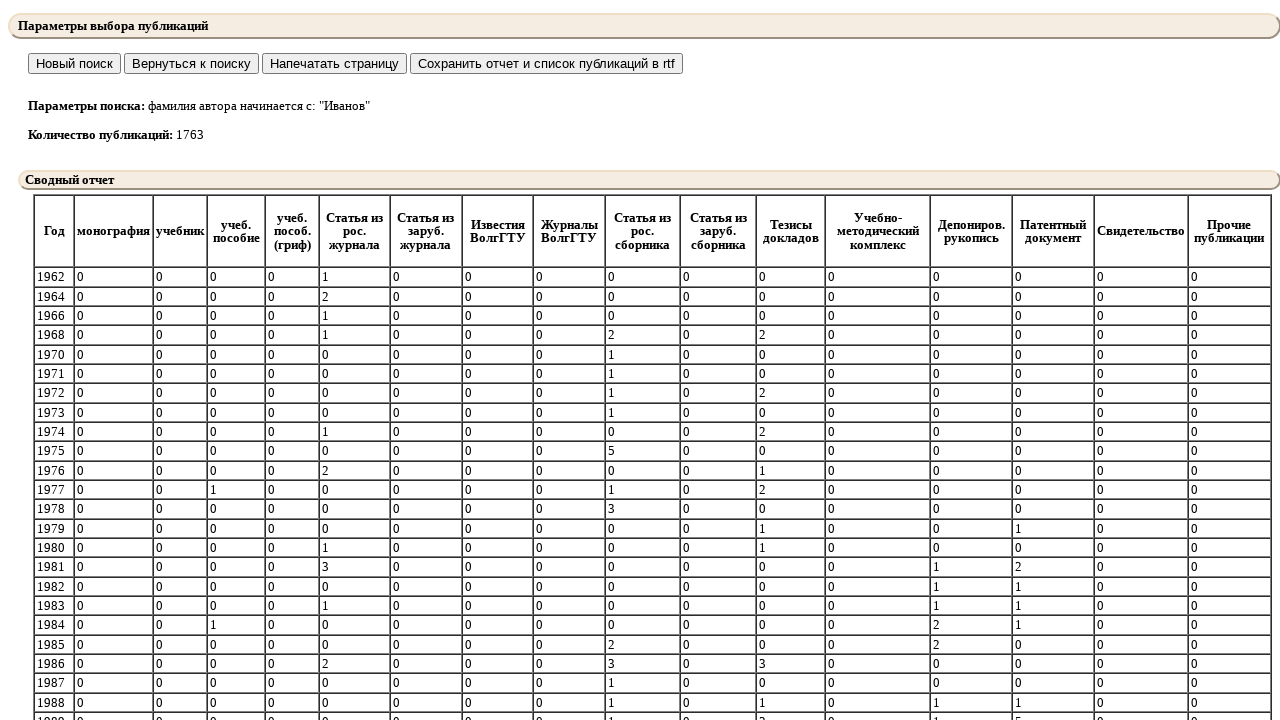

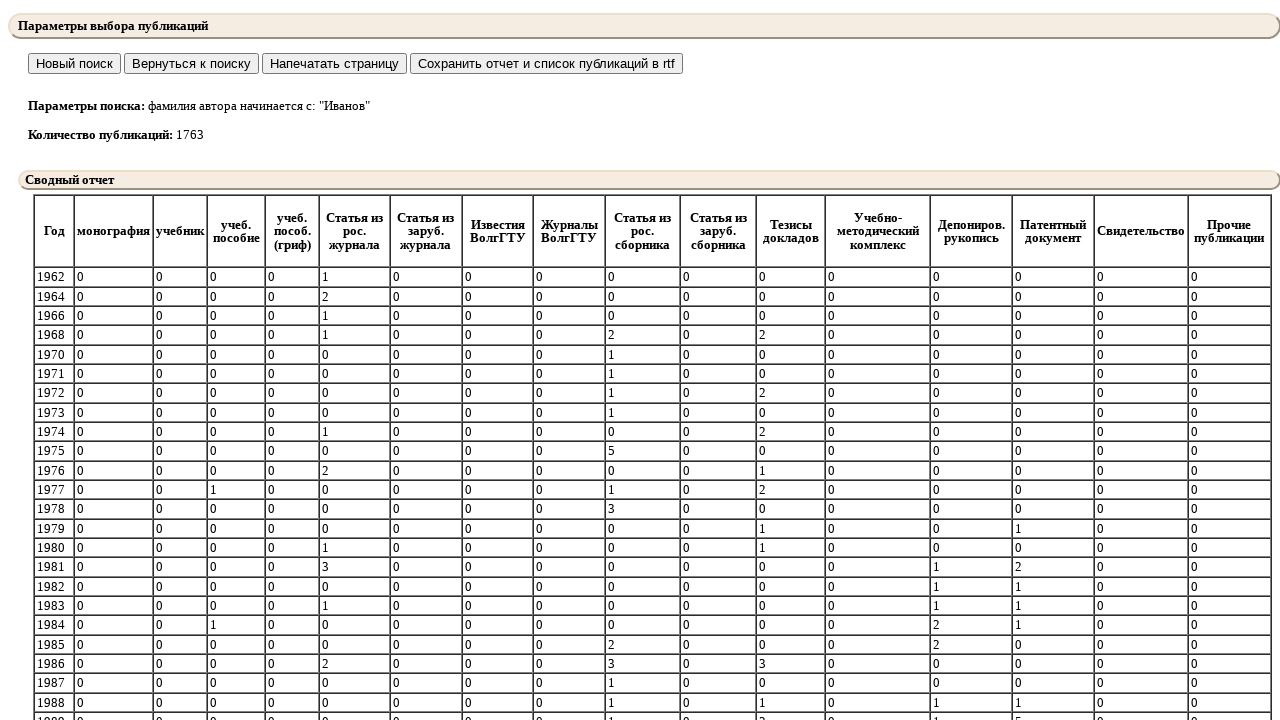